Tests multiple window handling by navigating to the Multiple Windows section, clicking to open a new window, switching to the new window, and verifying the content

Starting URL: https://the-internet.herokuapp.com/

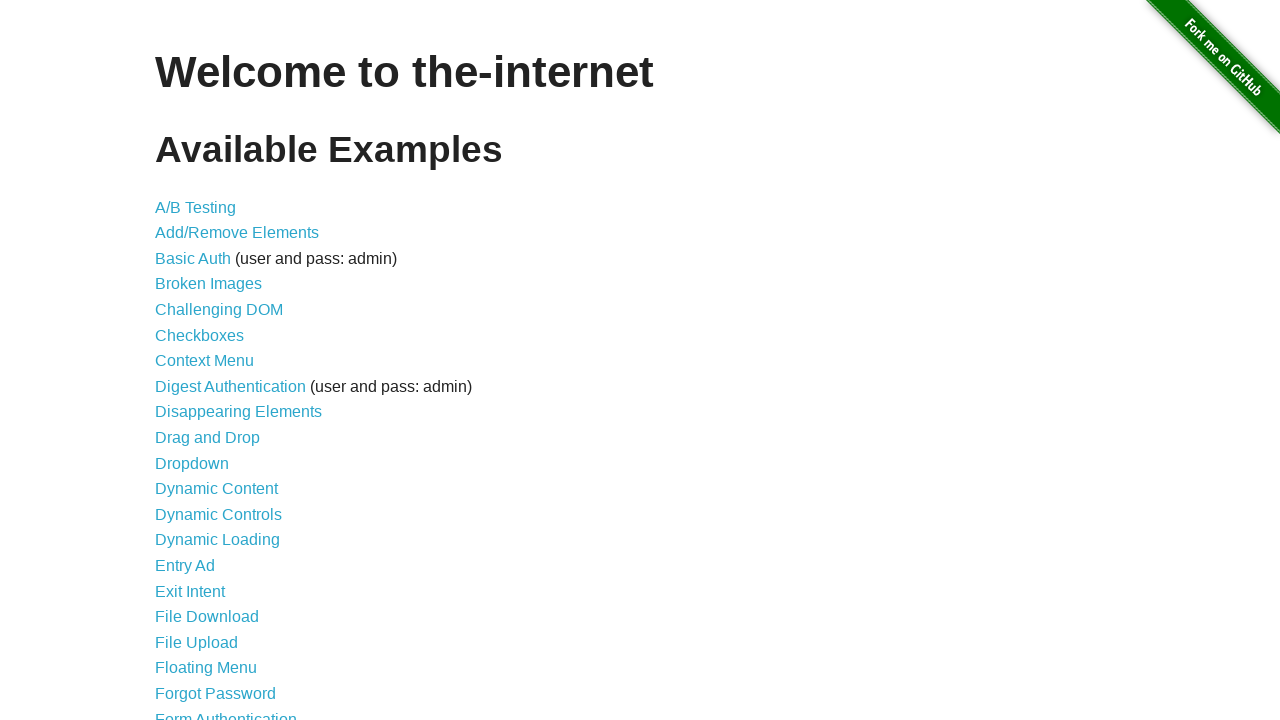

Scrolled down 250px to find Multiple Windows link
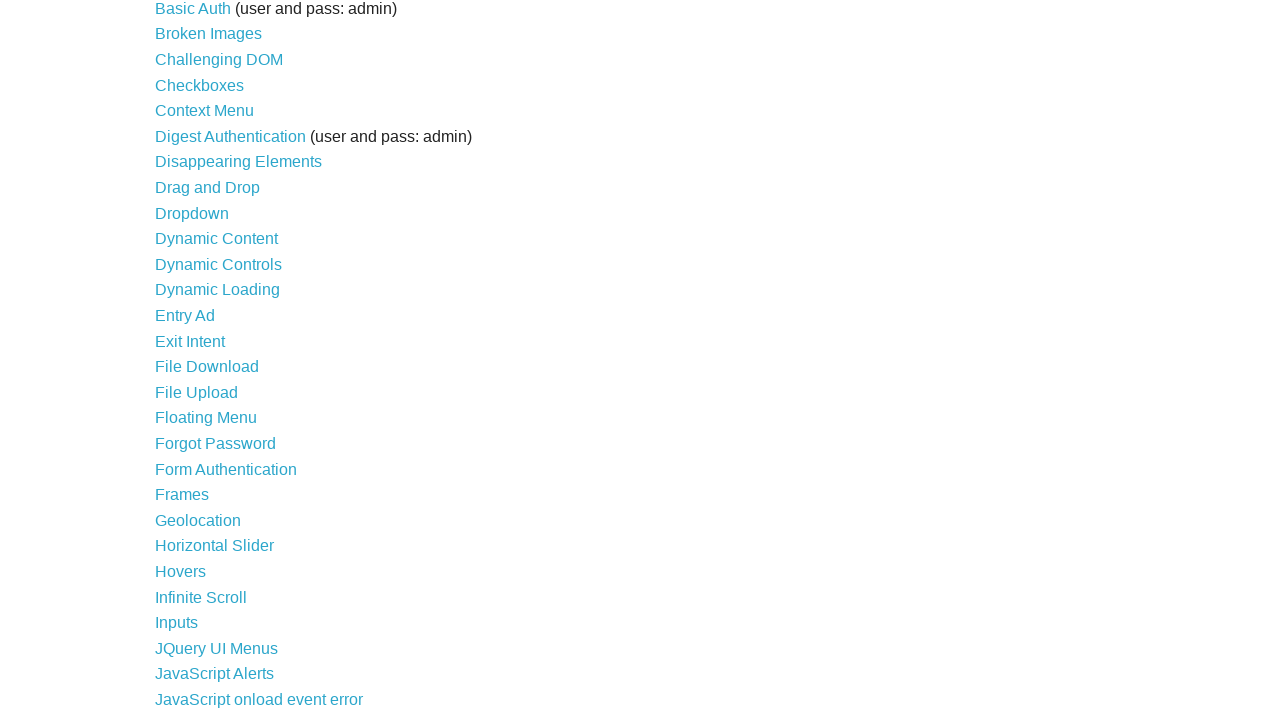

Clicked on Multiple Windows link at (218, 369) on xpath=//a[text()='Multiple Windows']
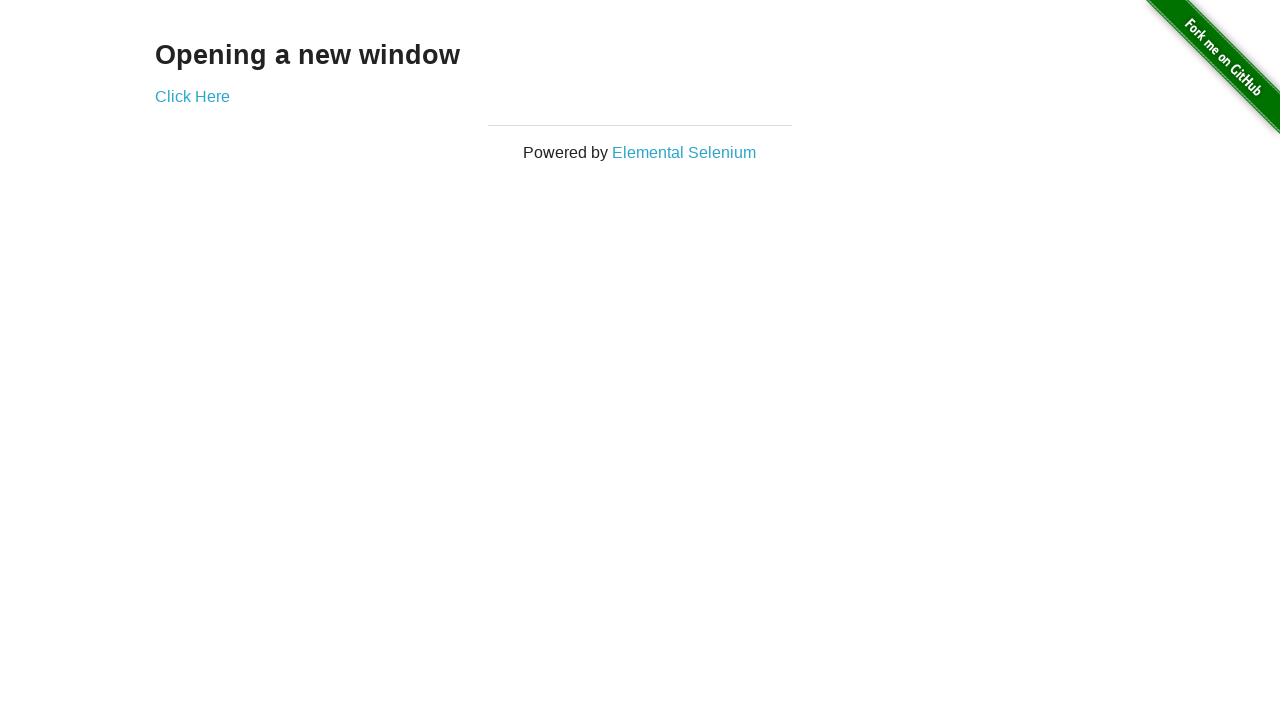

Waited for 'Click Here' button to load
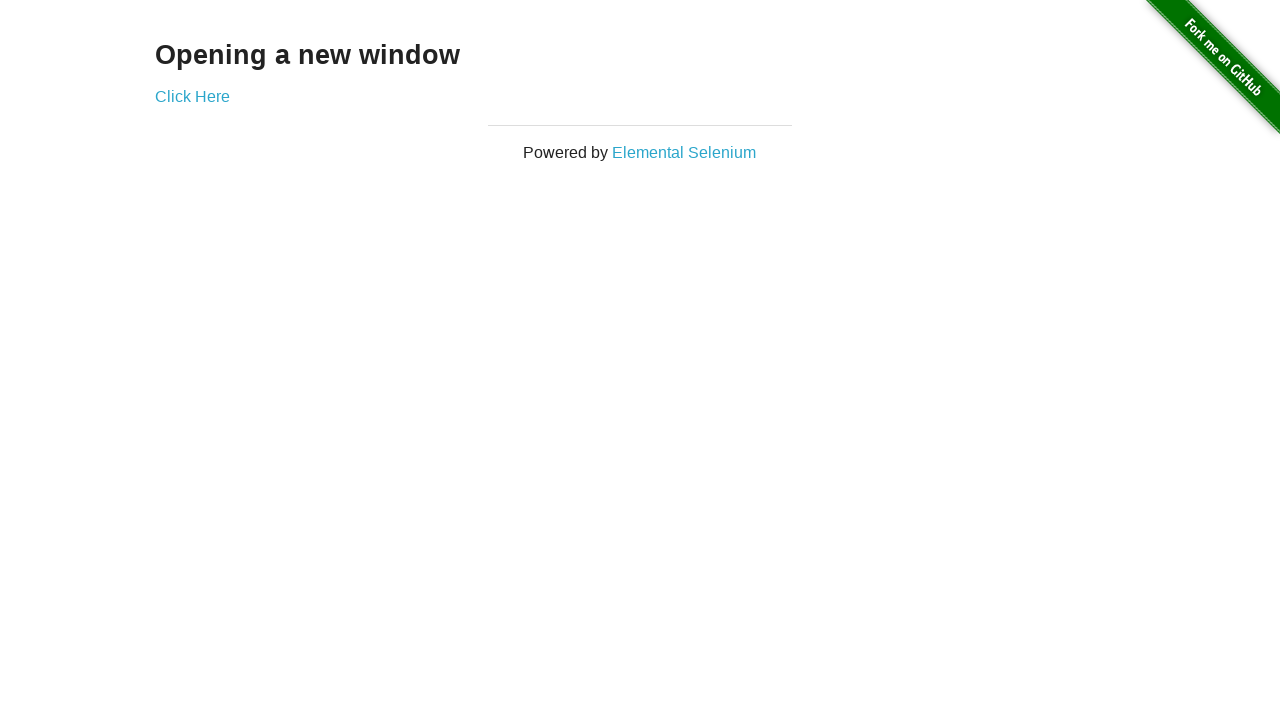

Clicked 'Click Here' button to open new window at (192, 96) on xpath=//a[text()='Click Here']
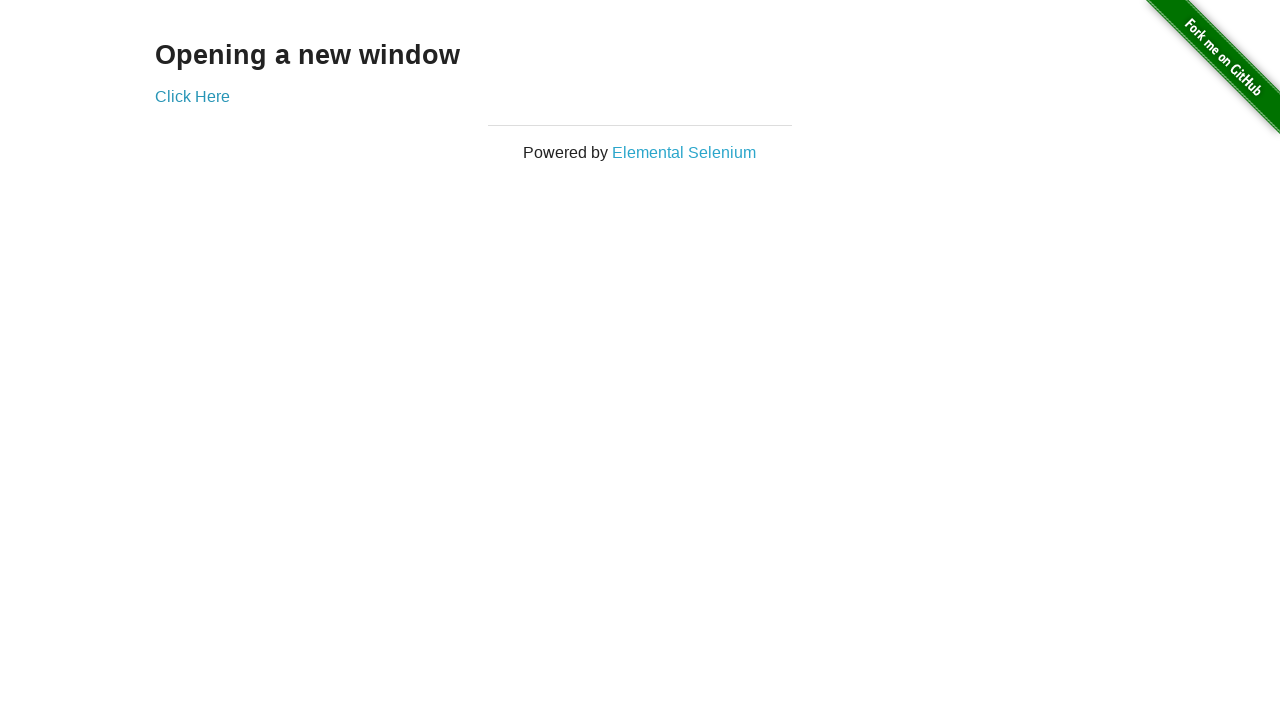

Captured new window handle
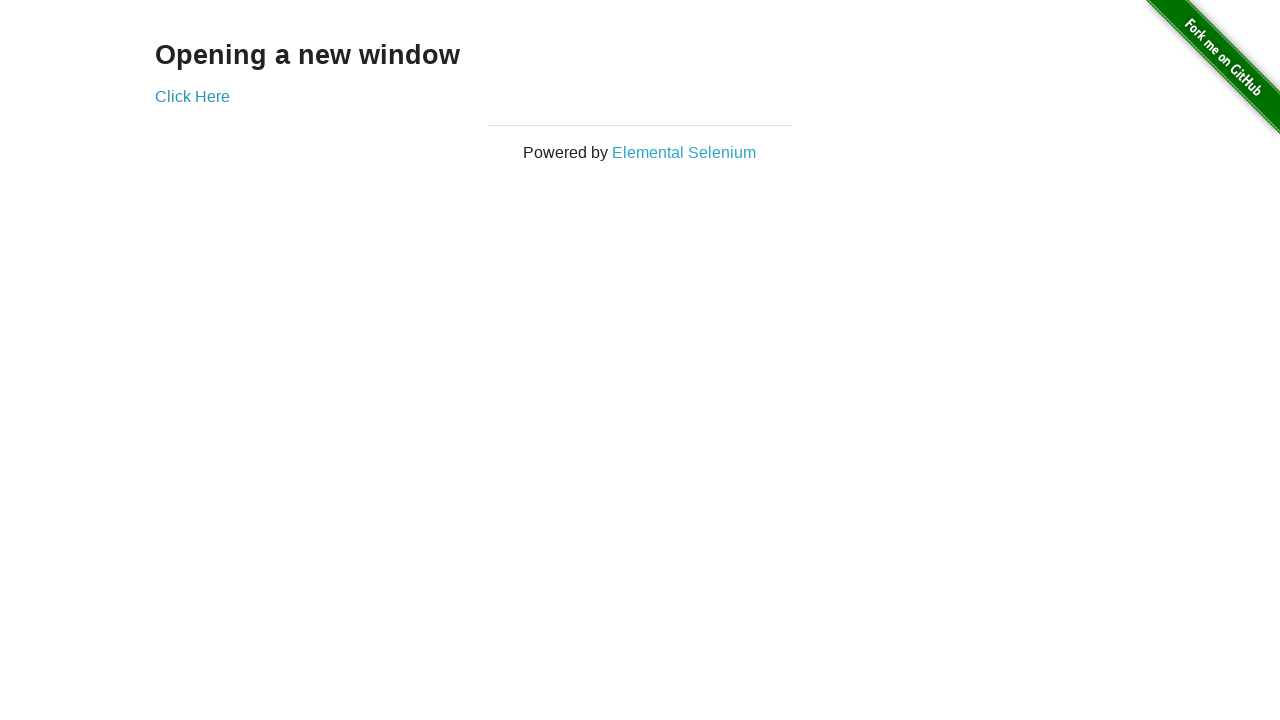

New window finished loading
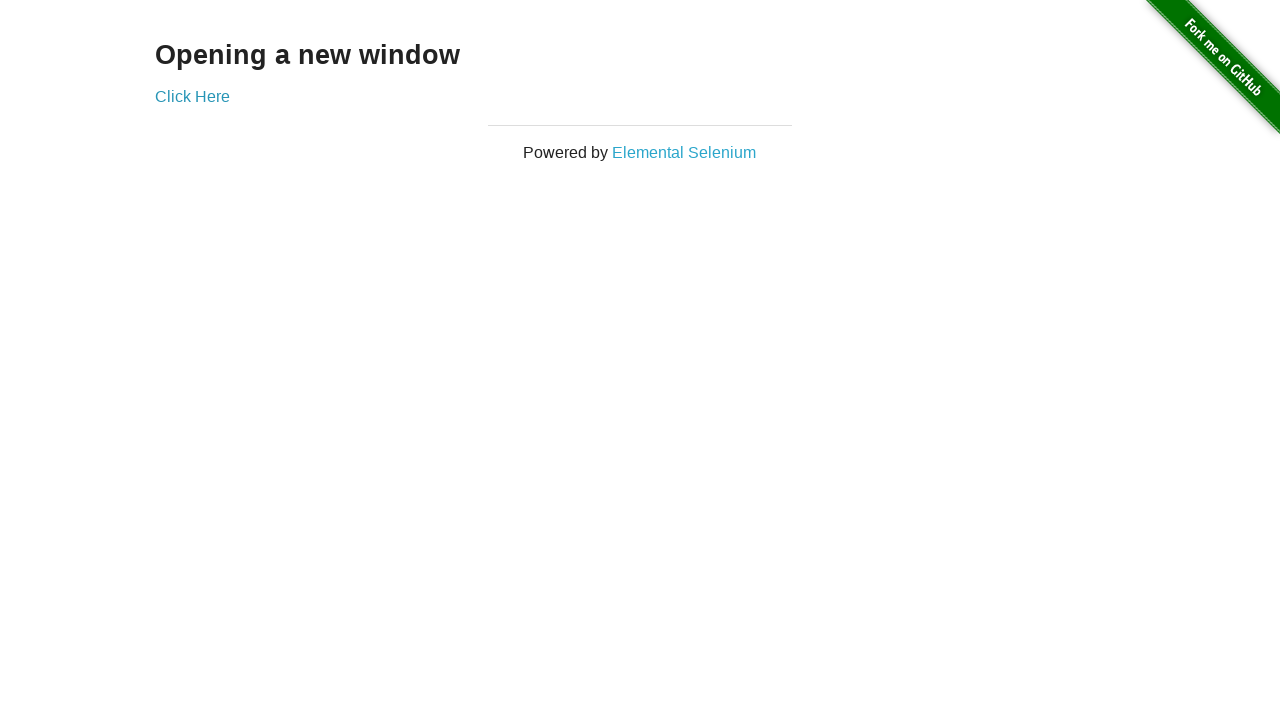

Verified 'New Window' heading is present in new window
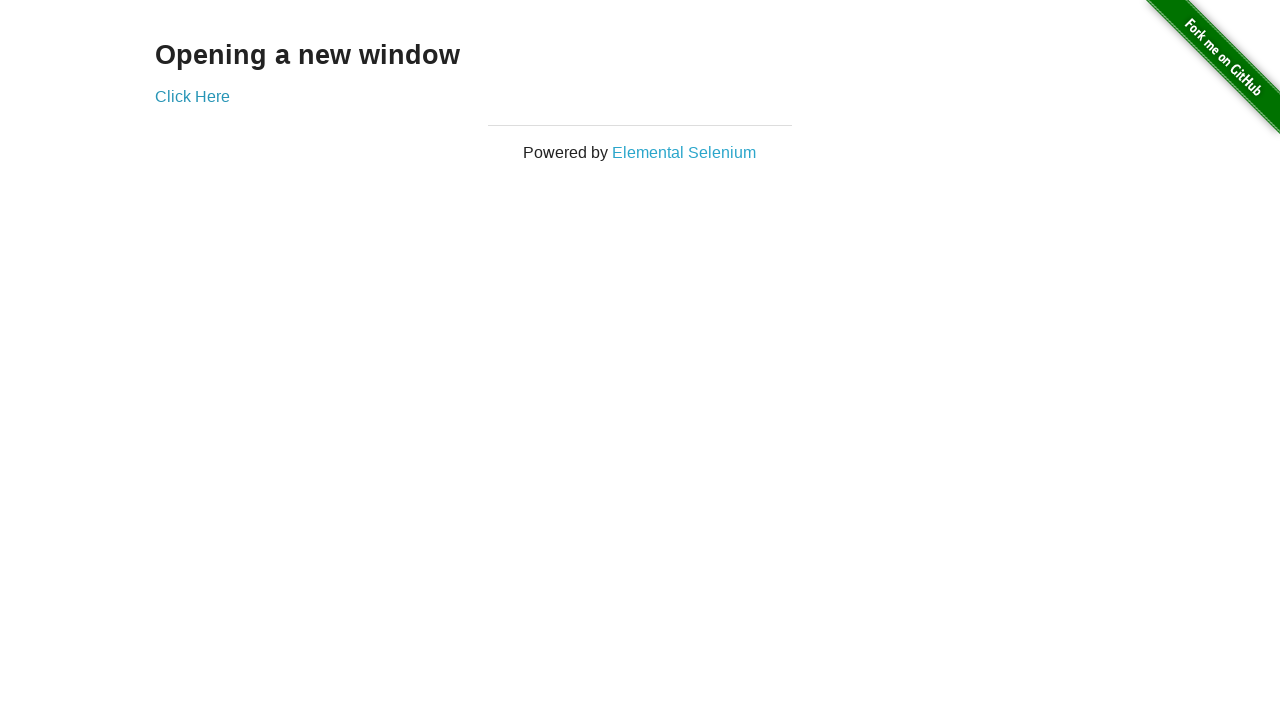

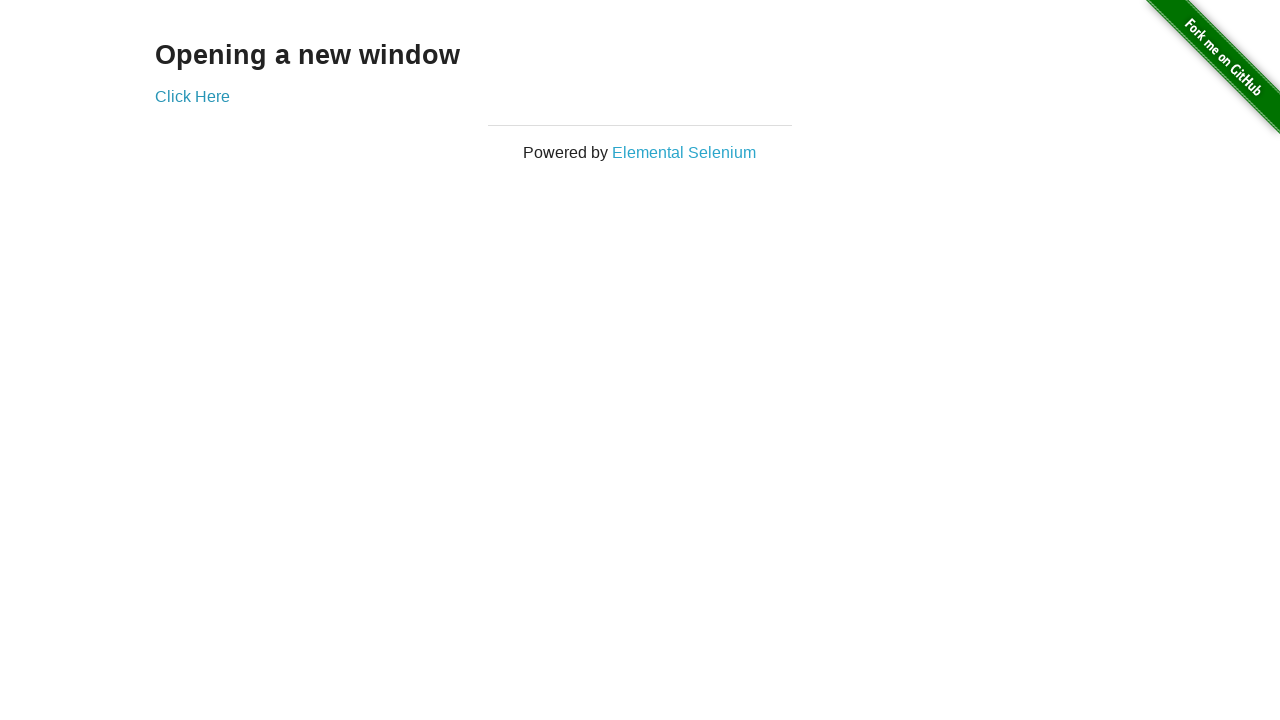